Tests opening a new tab programmatically and navigating to a different URL in the new tab

Starting URL: https://www.selenium.dev/documentation/webdriver/interactions/windows/

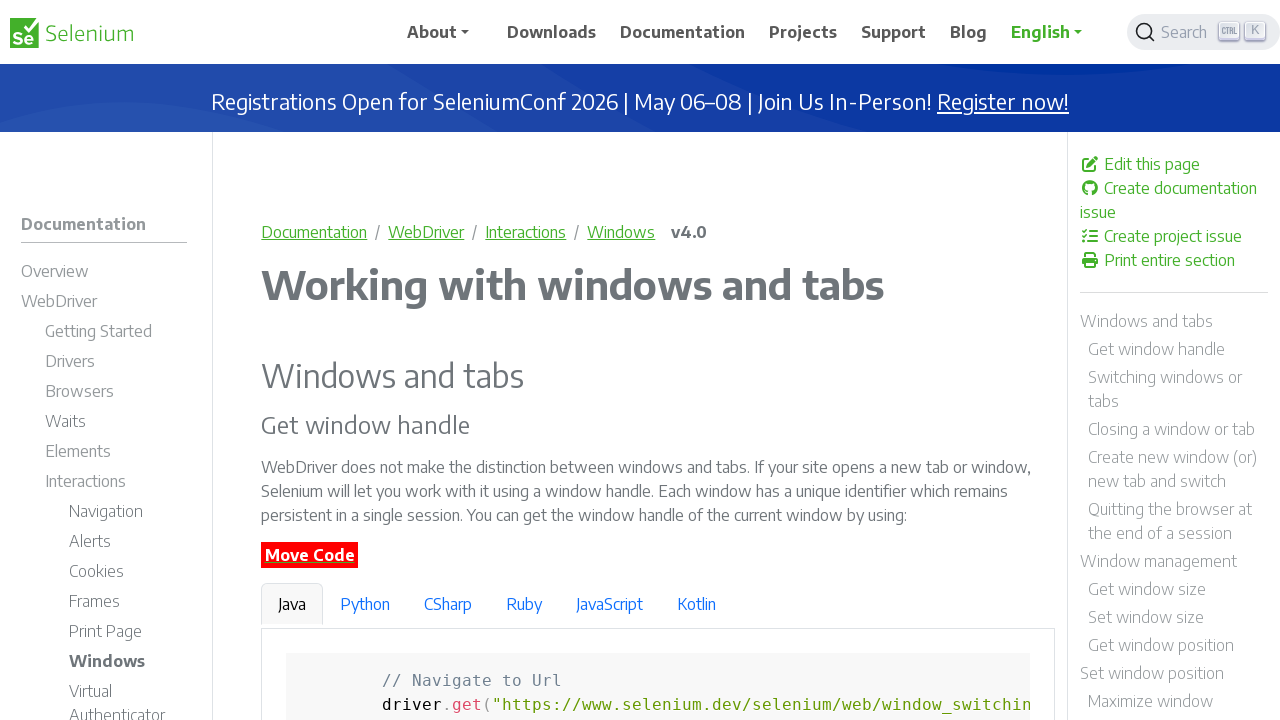

Opened a new tab/page
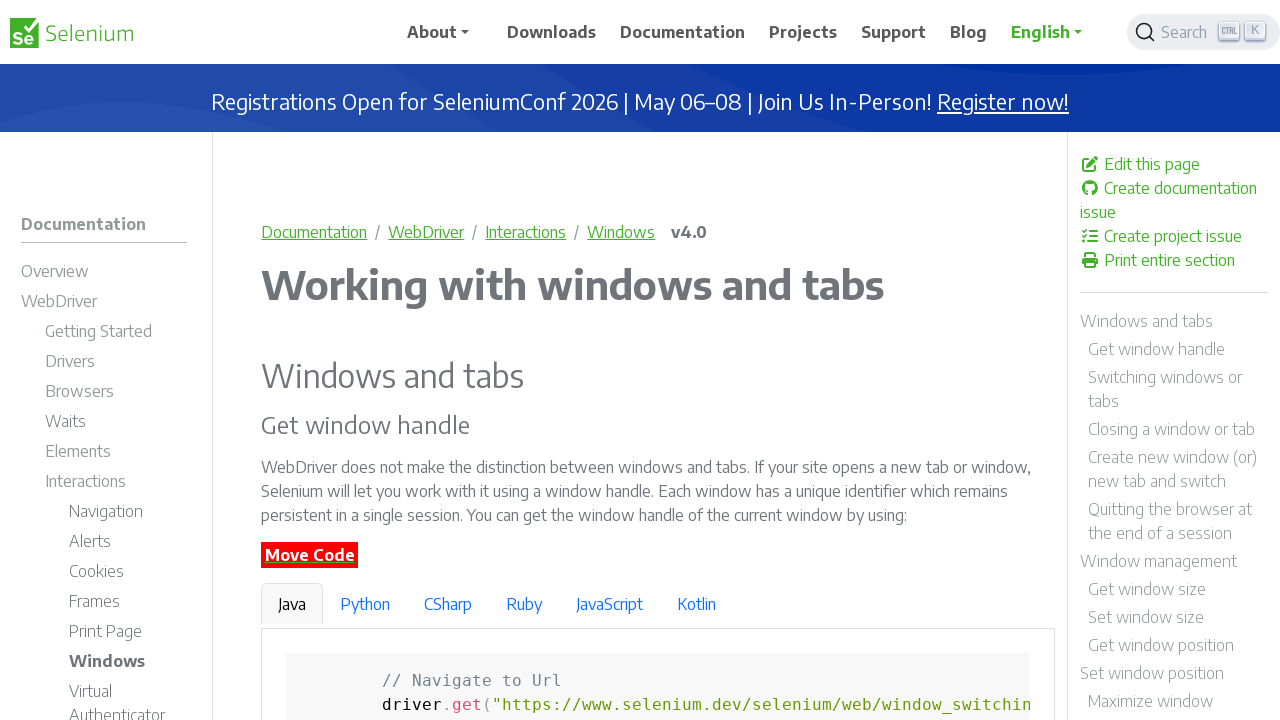

Navigated new tab to https://www.selenium.dev/
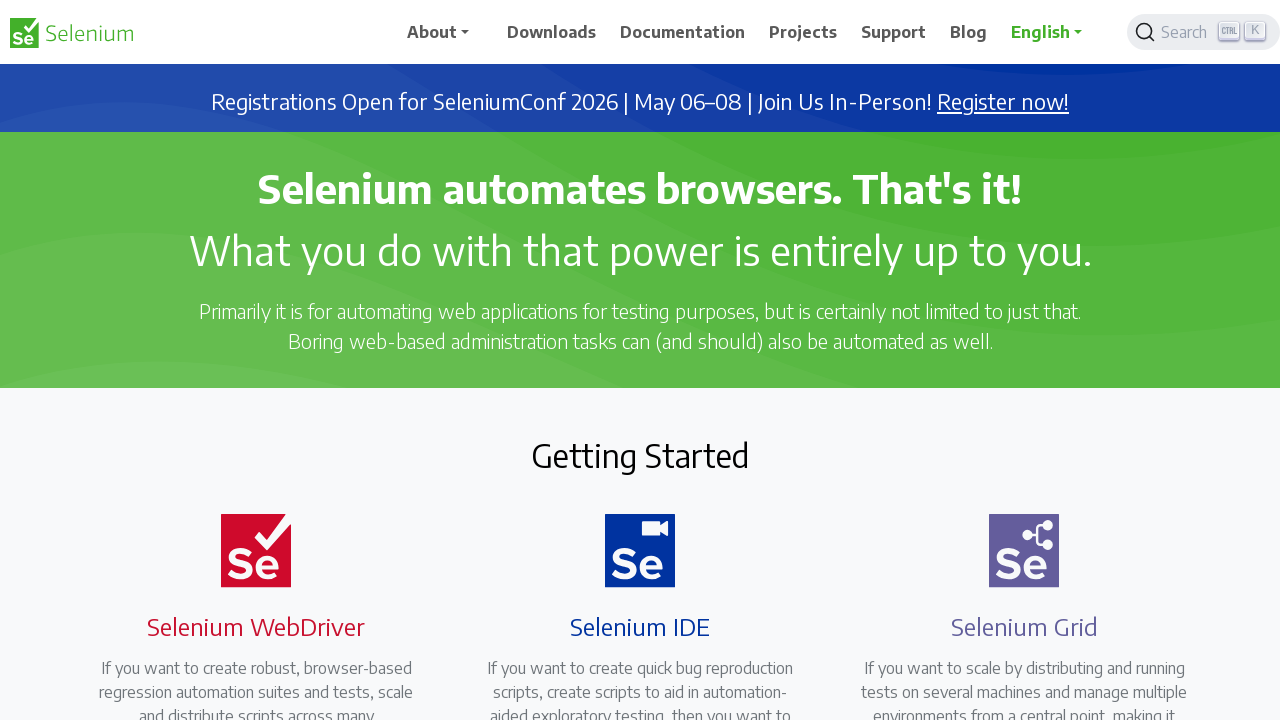

Page title changed to 'Selenium'
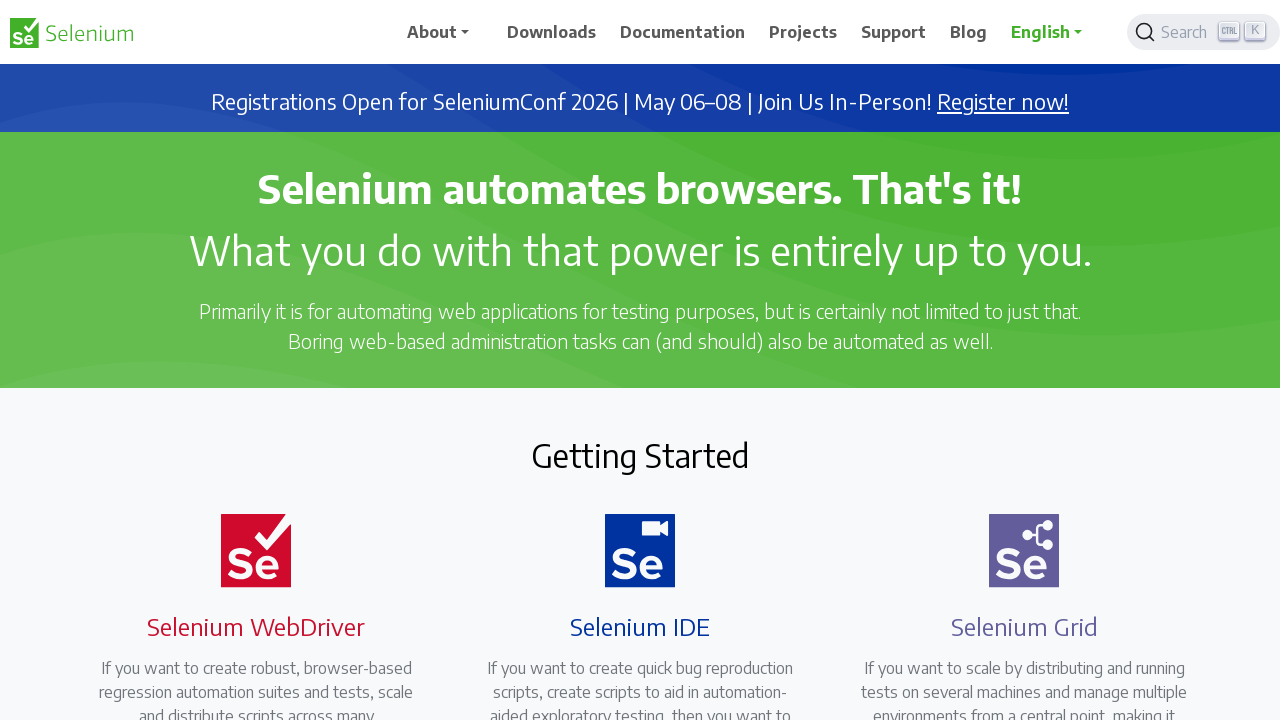

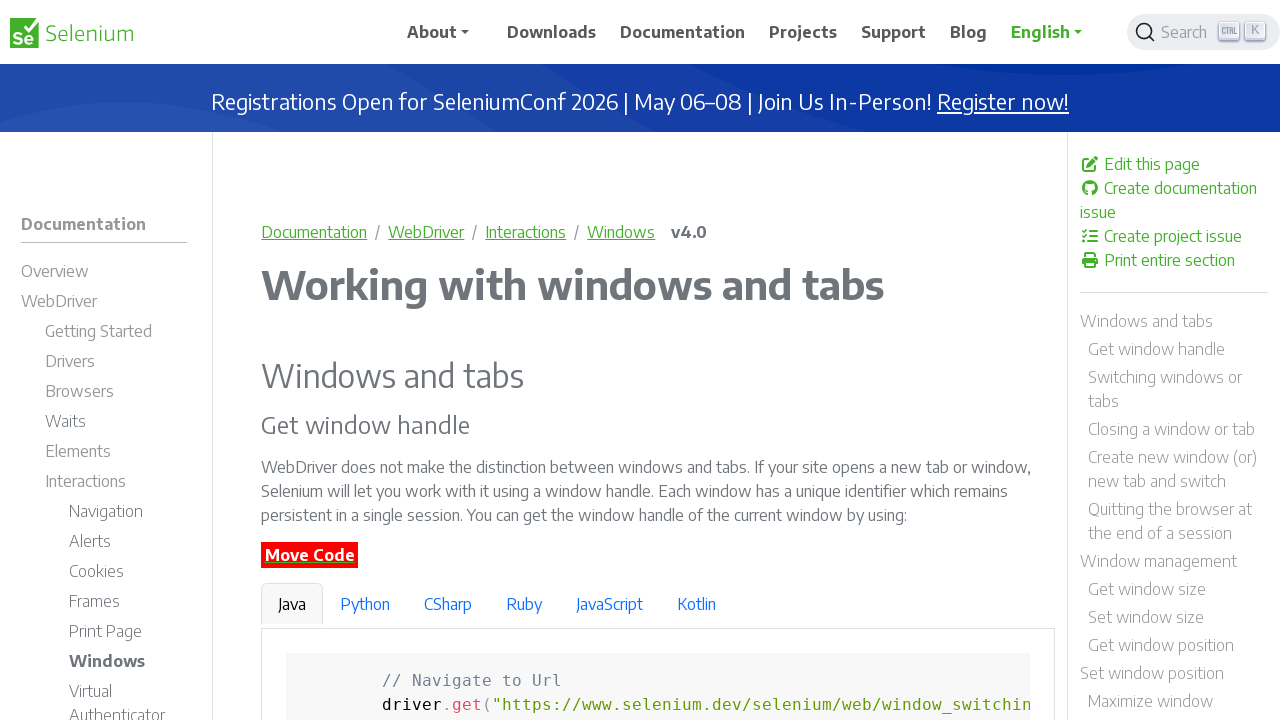